Tests auto-waiting behavior by clicking an AJAX trigger button and verifying the success message appears after the AJAX request completes

Starting URL: http://uitestingplayground.com/ajax

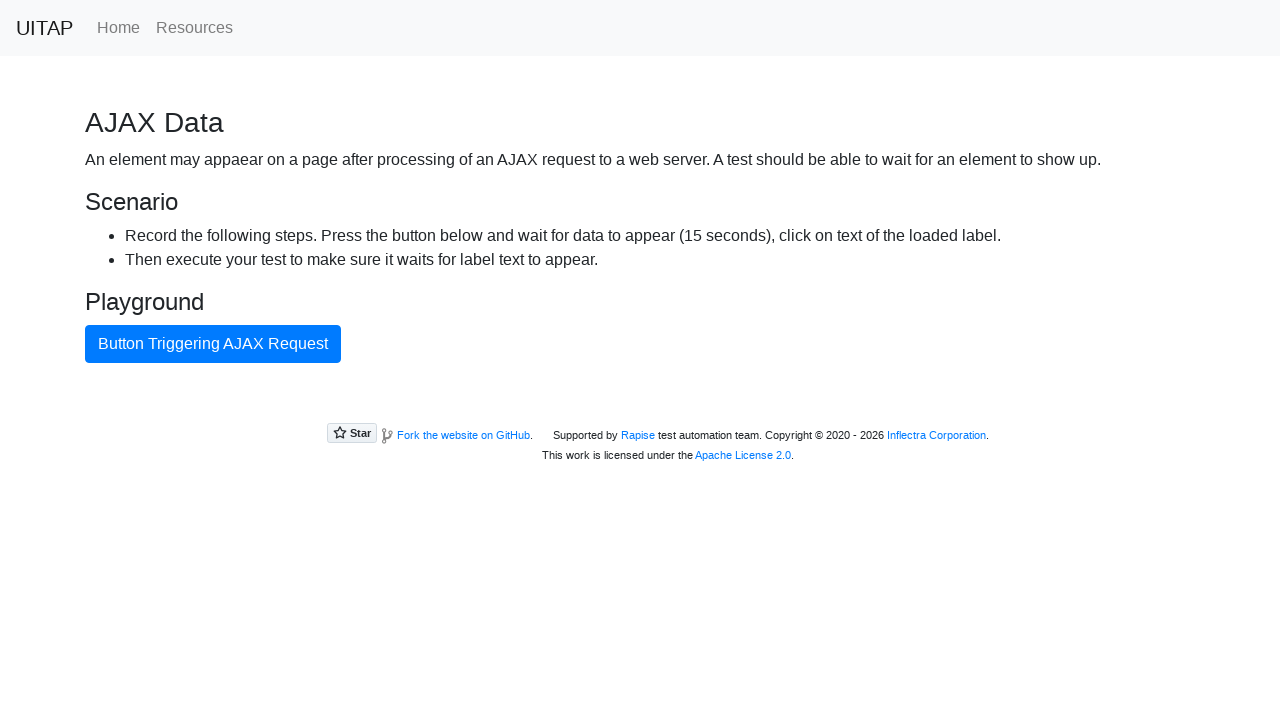

Clicked button triggering AJAX request at (213, 344) on internal:text="Button Triggering AJAX Request"i
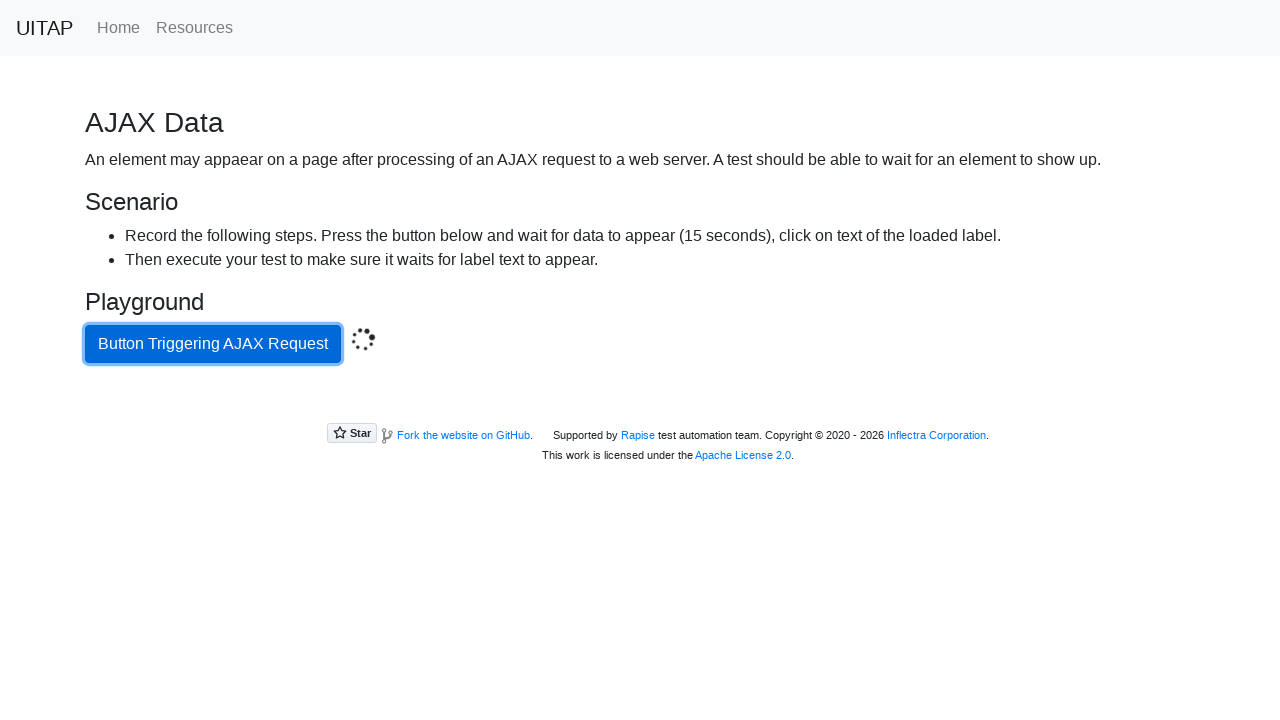

Located success message element
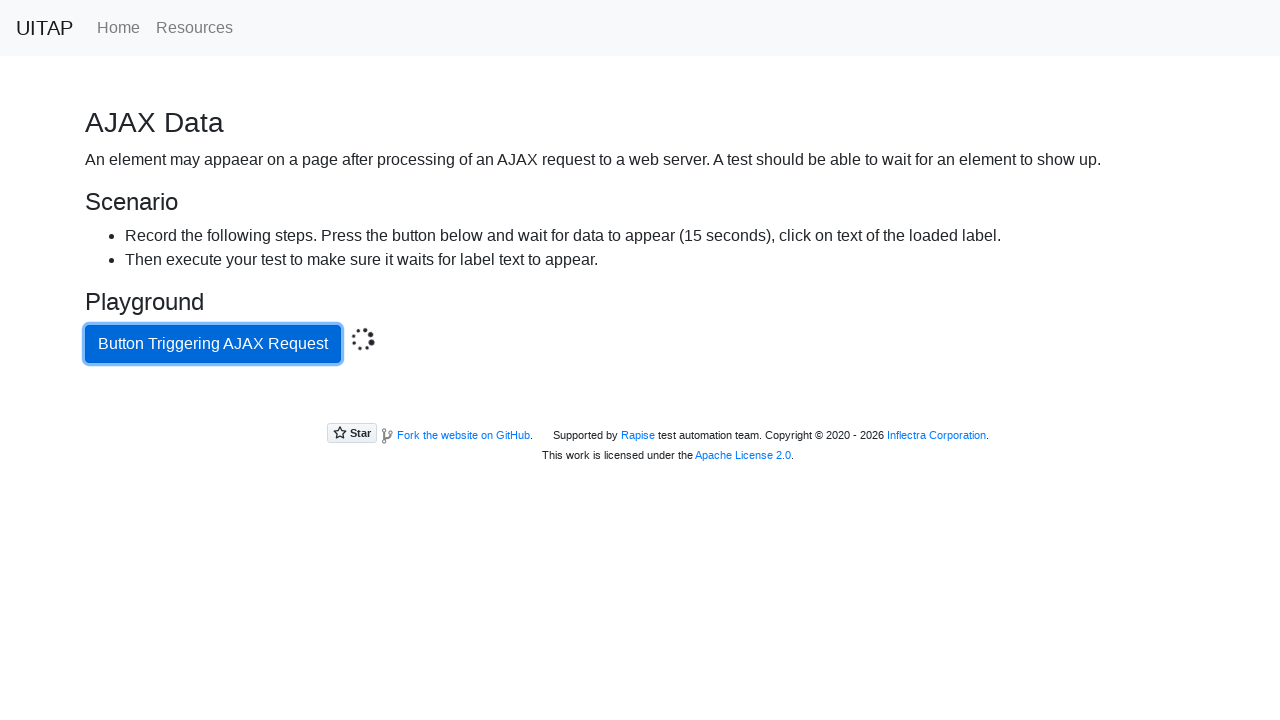

Retrieved text content from success element
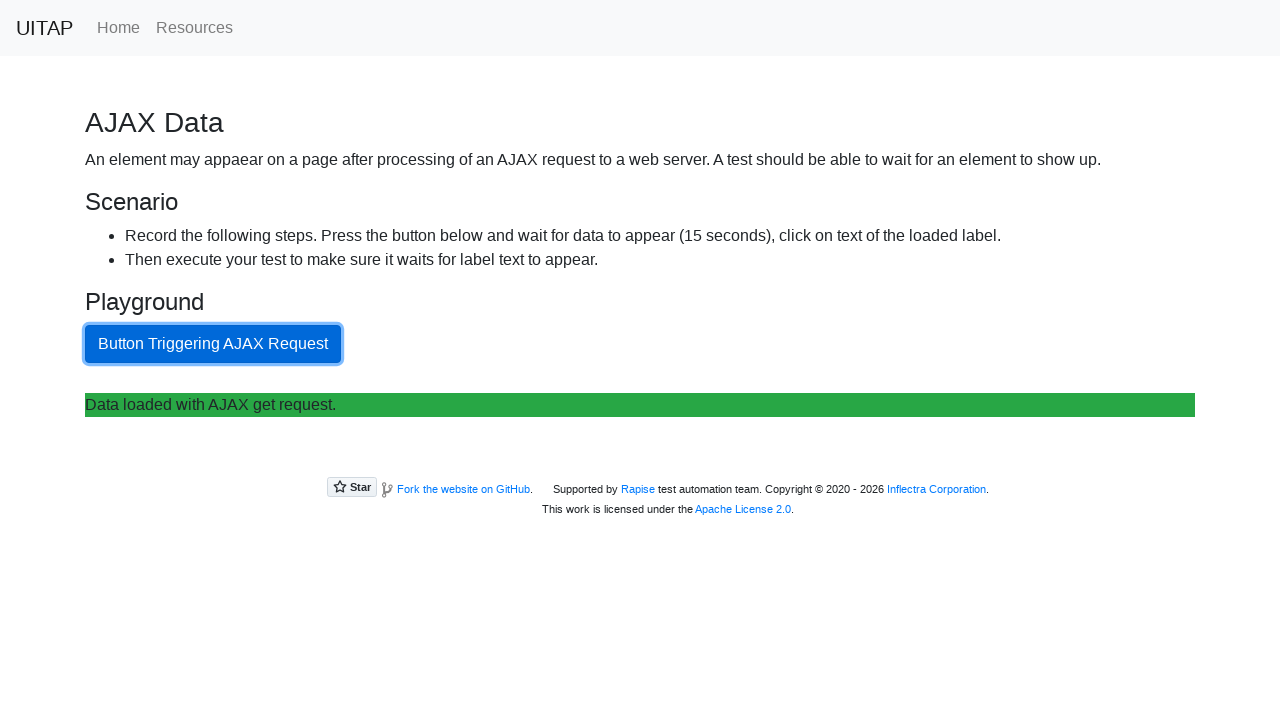

Verified 'Data loaded' text appears in success message
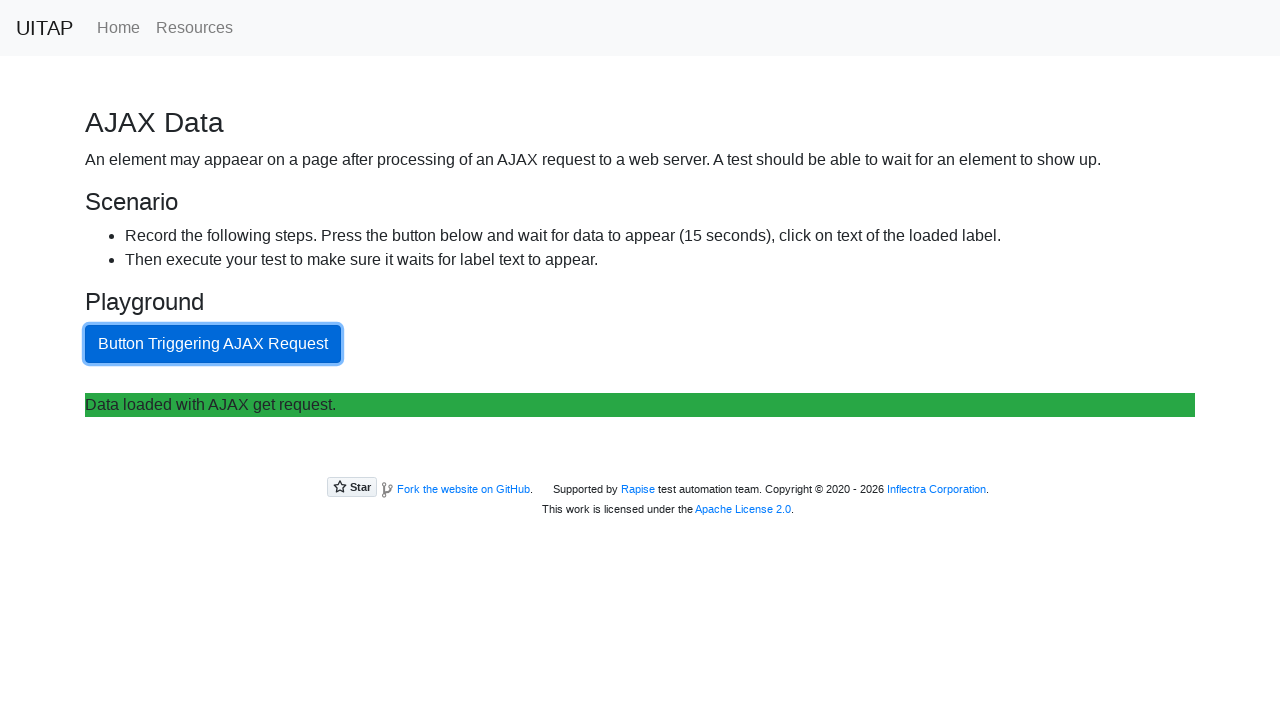

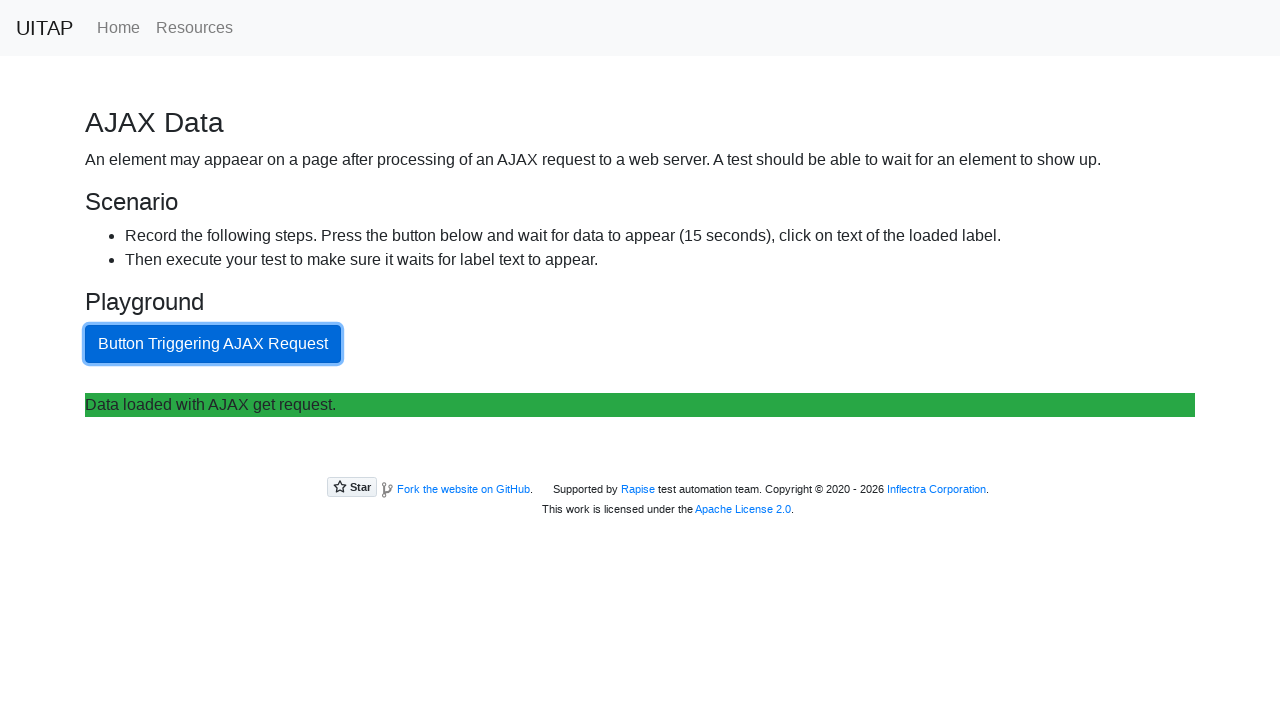